Tests right-clicking on an element to open a context menu

Starting URL: https://swisnl.github.io/jQuery-contextMenu/demo.html

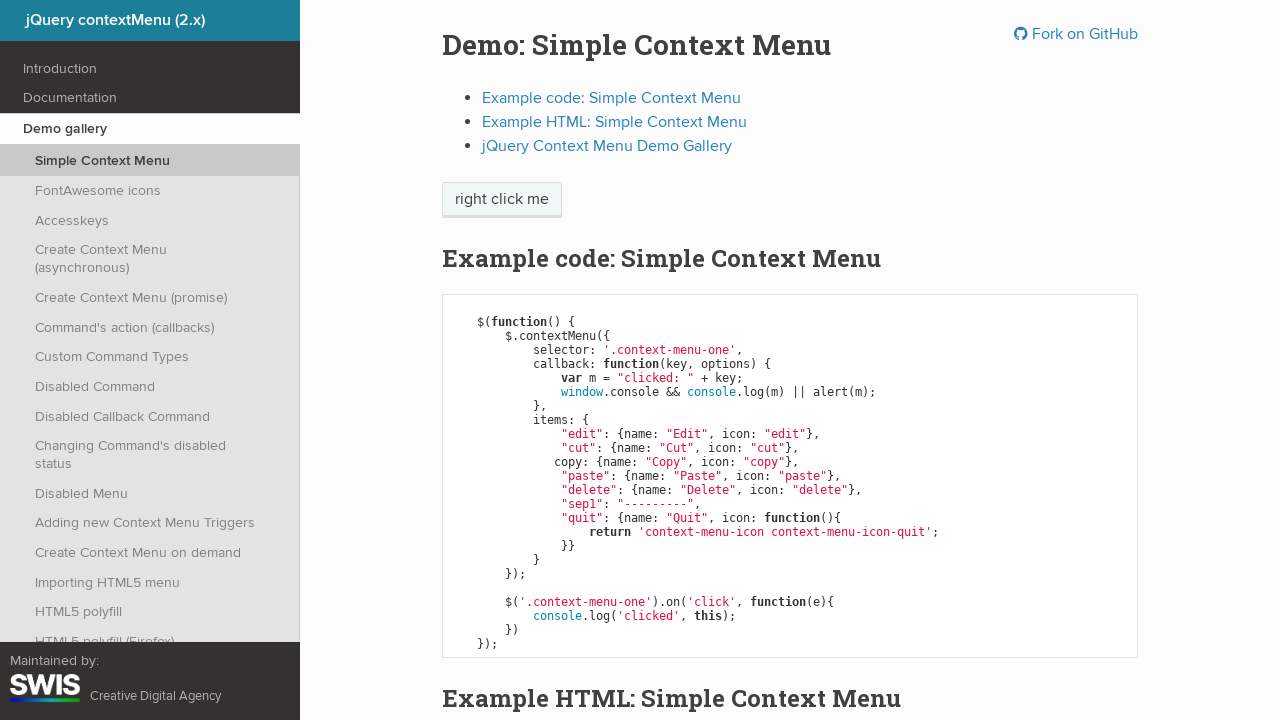

Right-clicked on 'right click me' element to open context menu at (502, 200) on span:has-text('right click me')
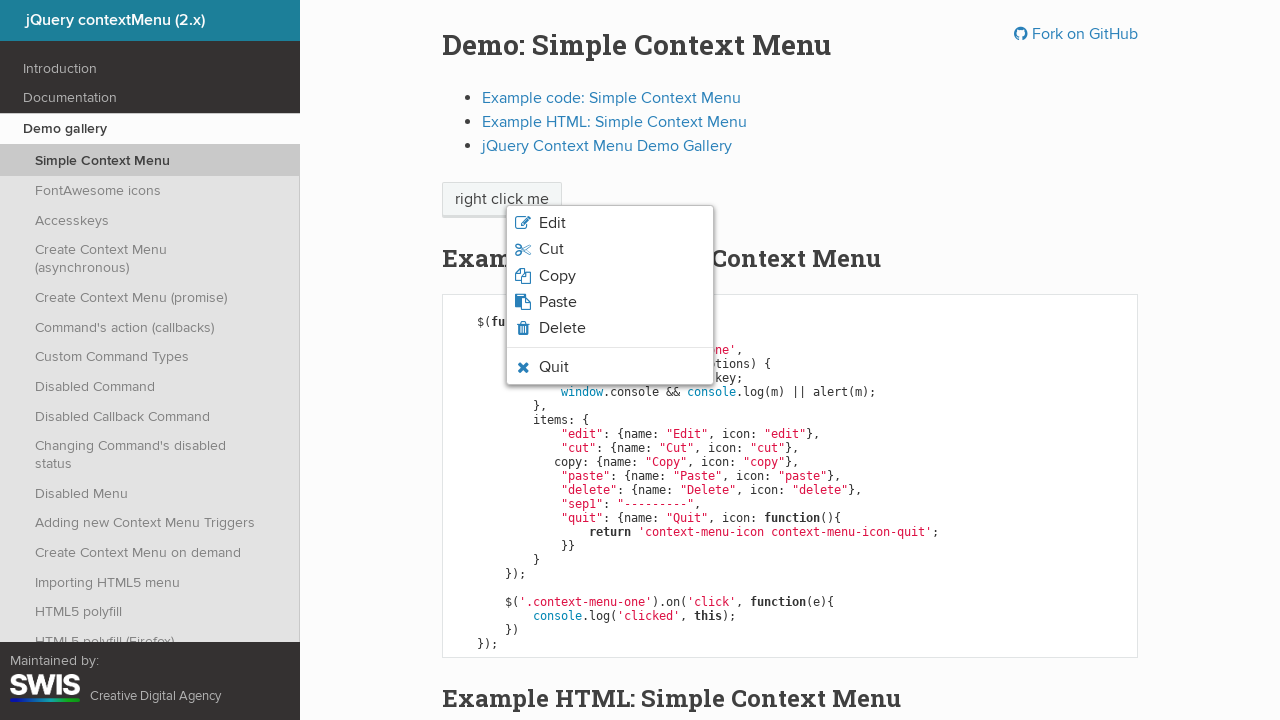

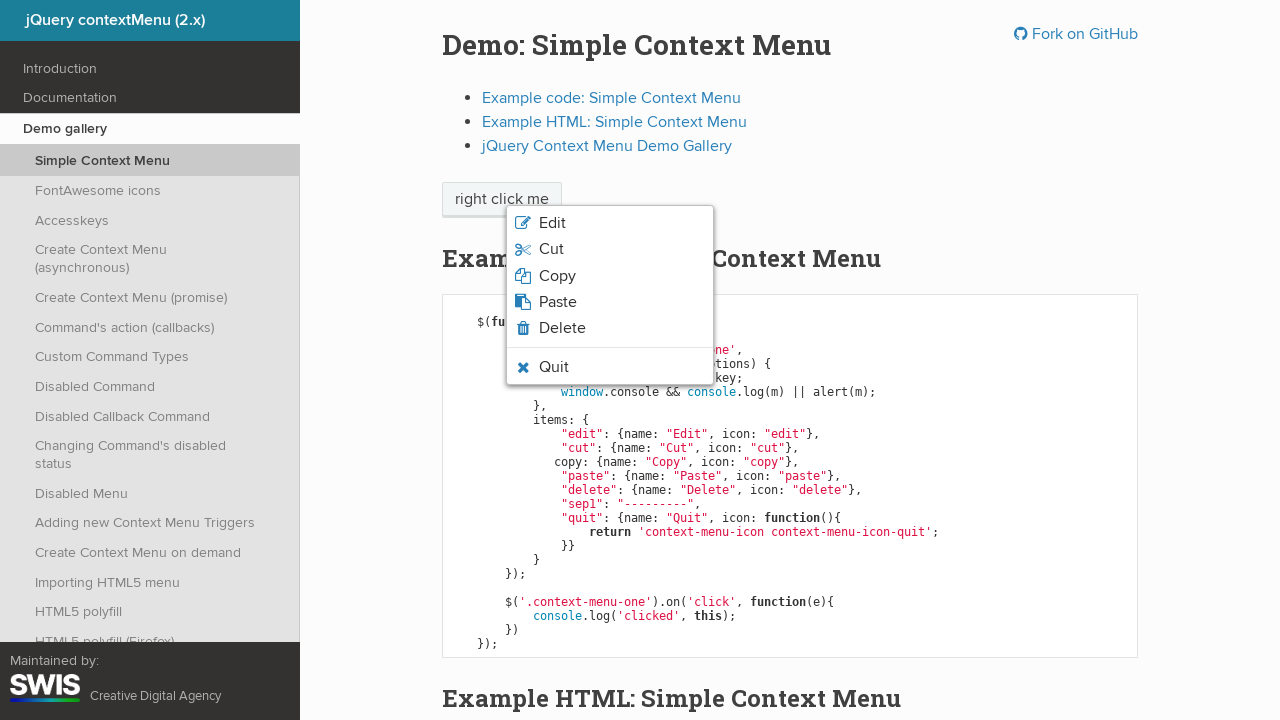